Navigates to the VCDoctor website and maximizes the browser window to verify the page loads correctly

Starting URL: https://www.vcdoctor.com/

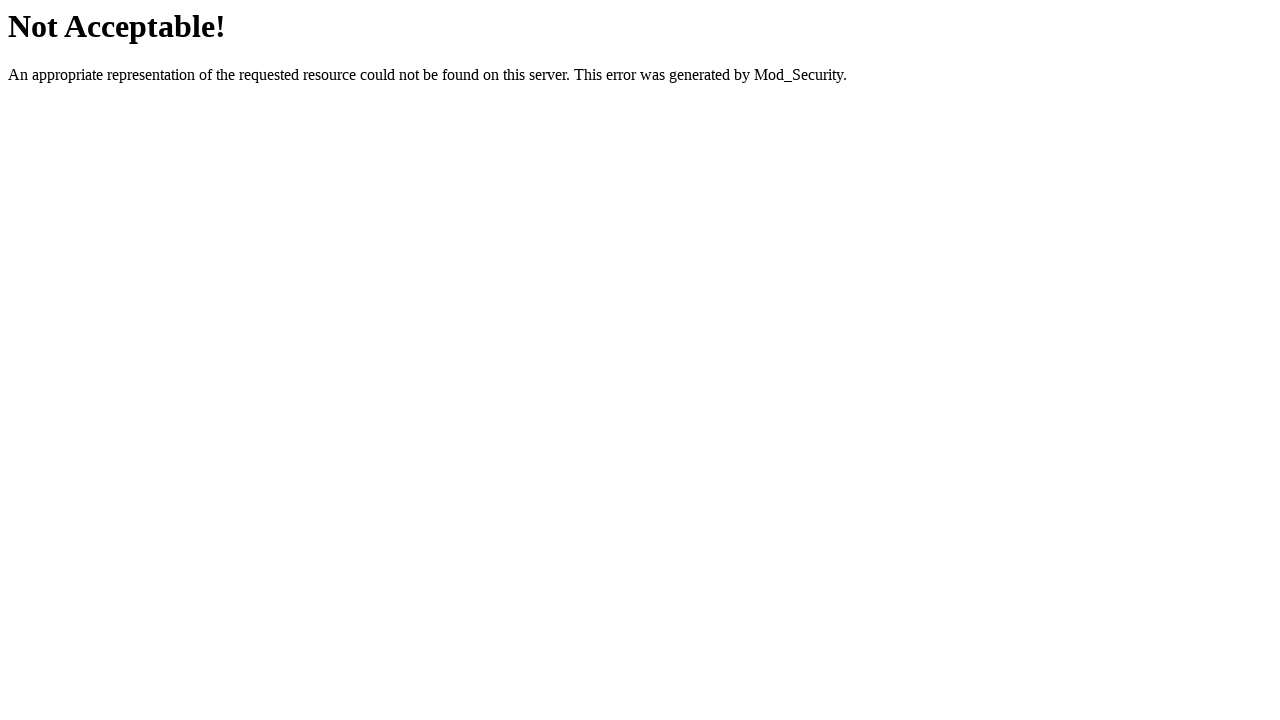

Waited for page to reach domcontentloaded state
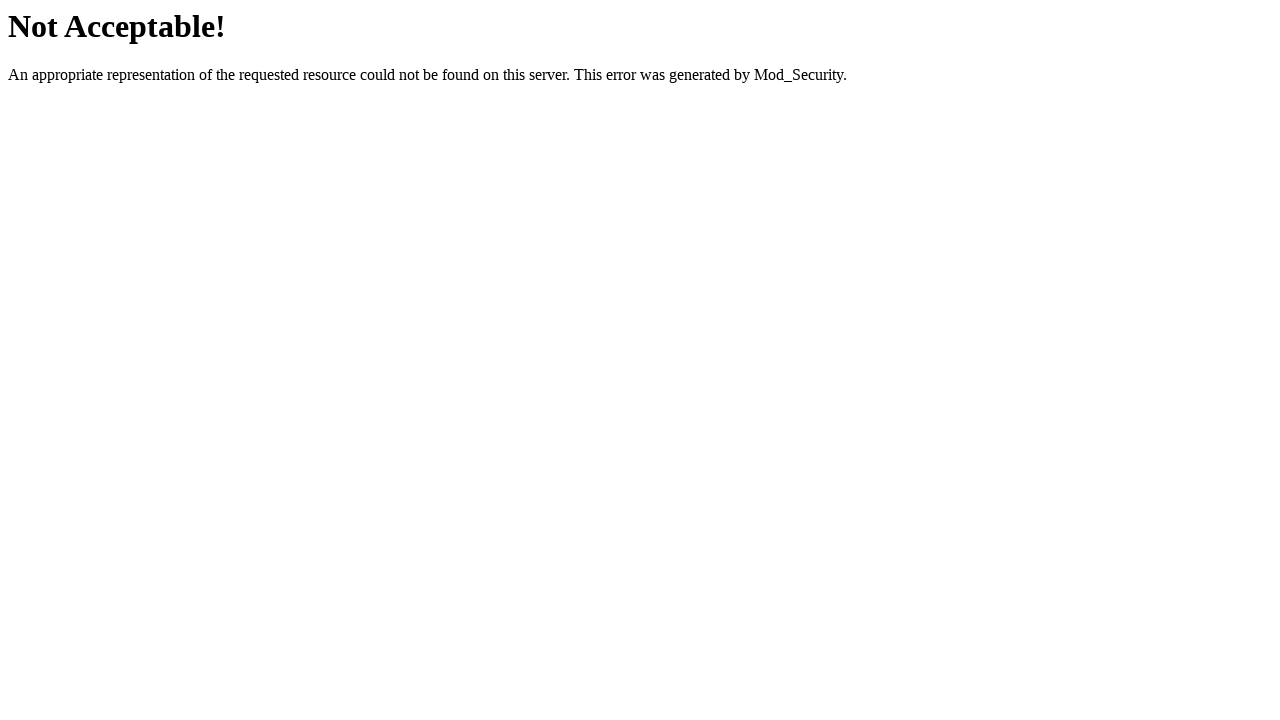

Set viewport size to 1920x1080 to maximize window
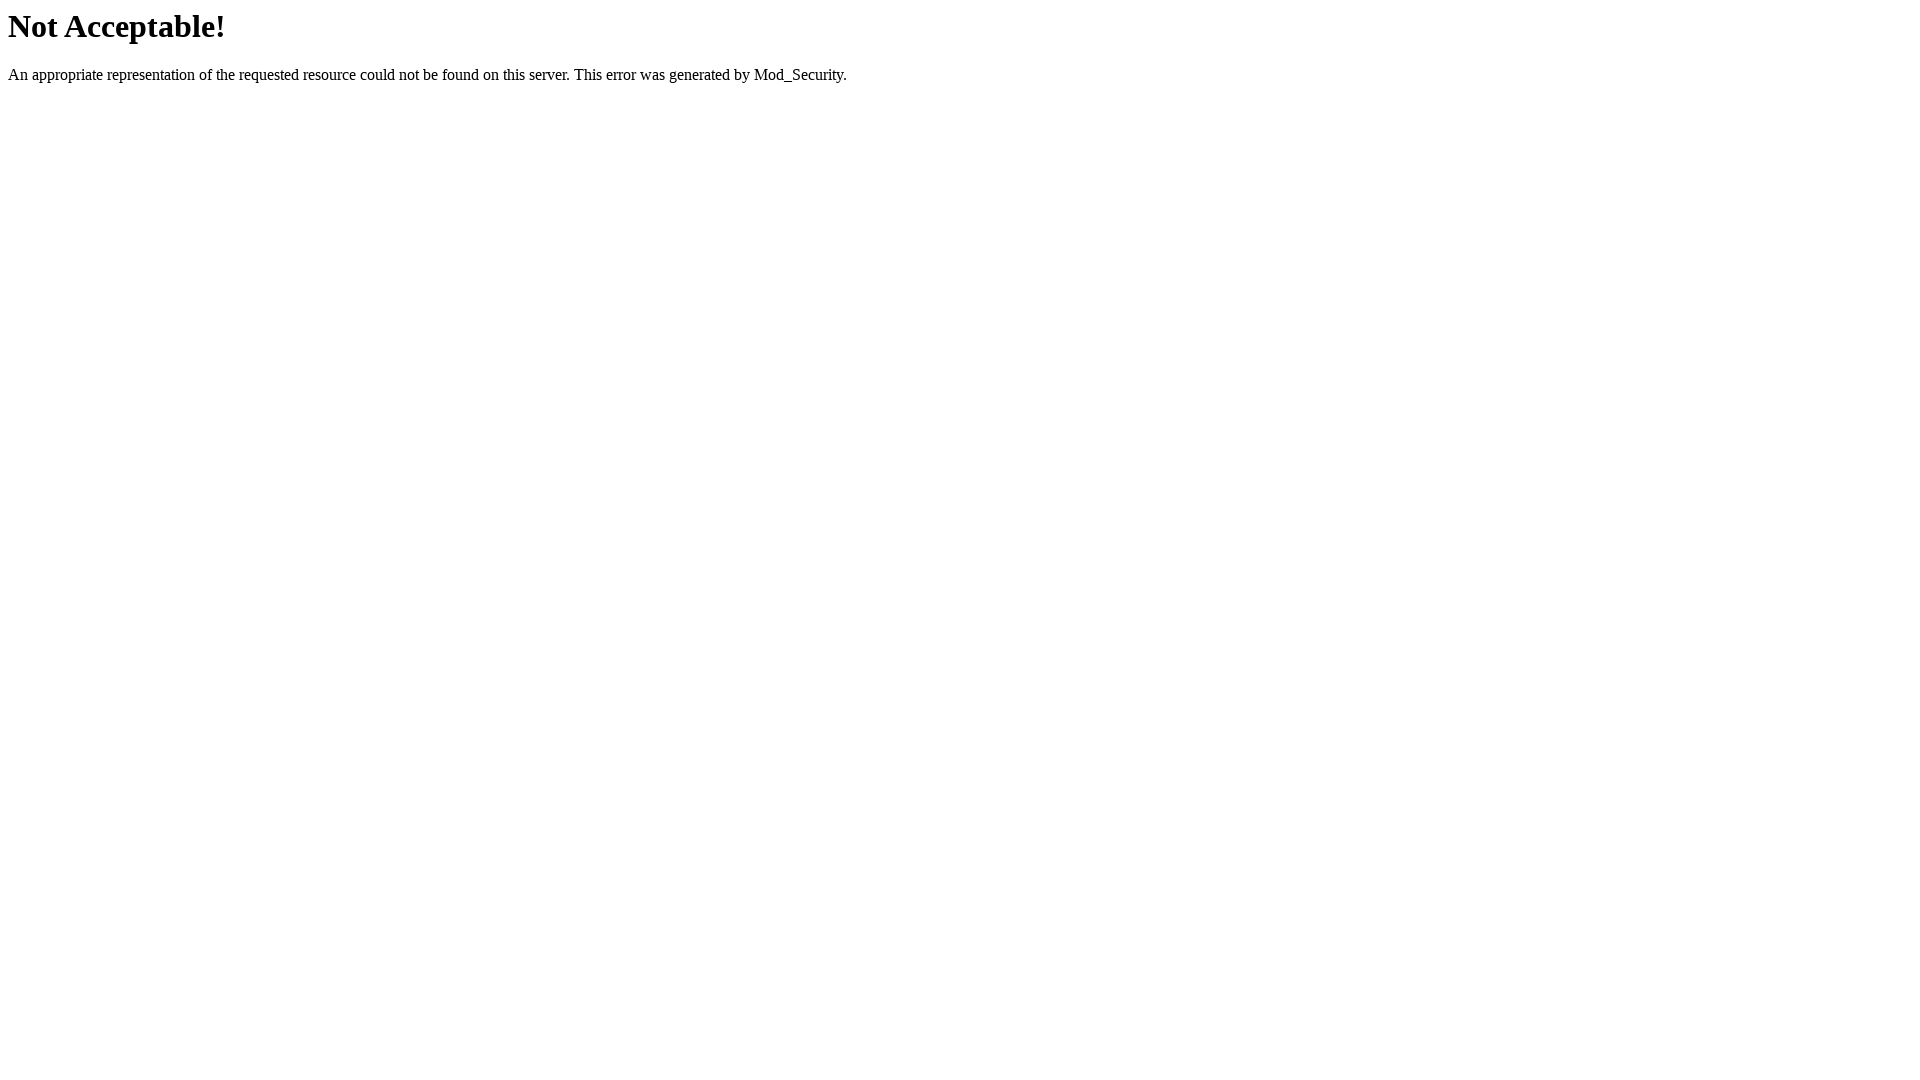

Verified page title exists, confirming page loaded correctly
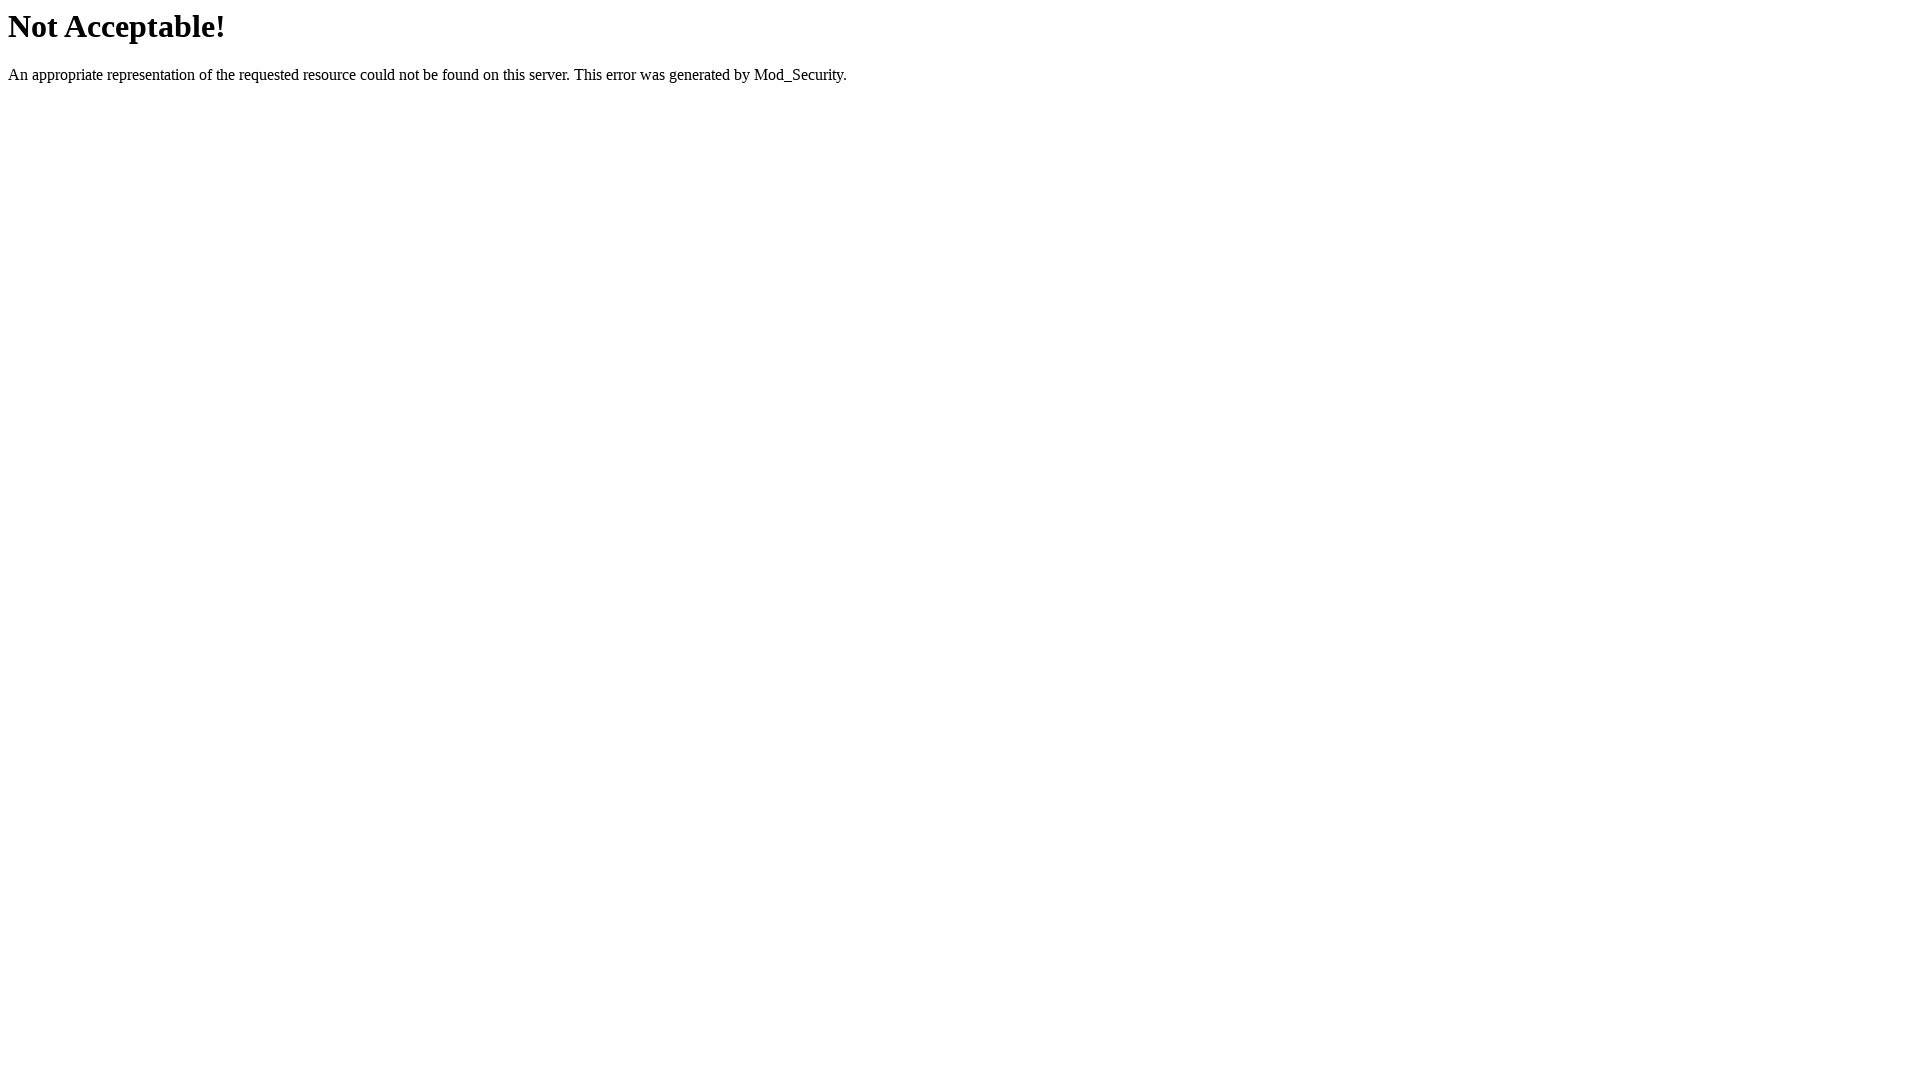

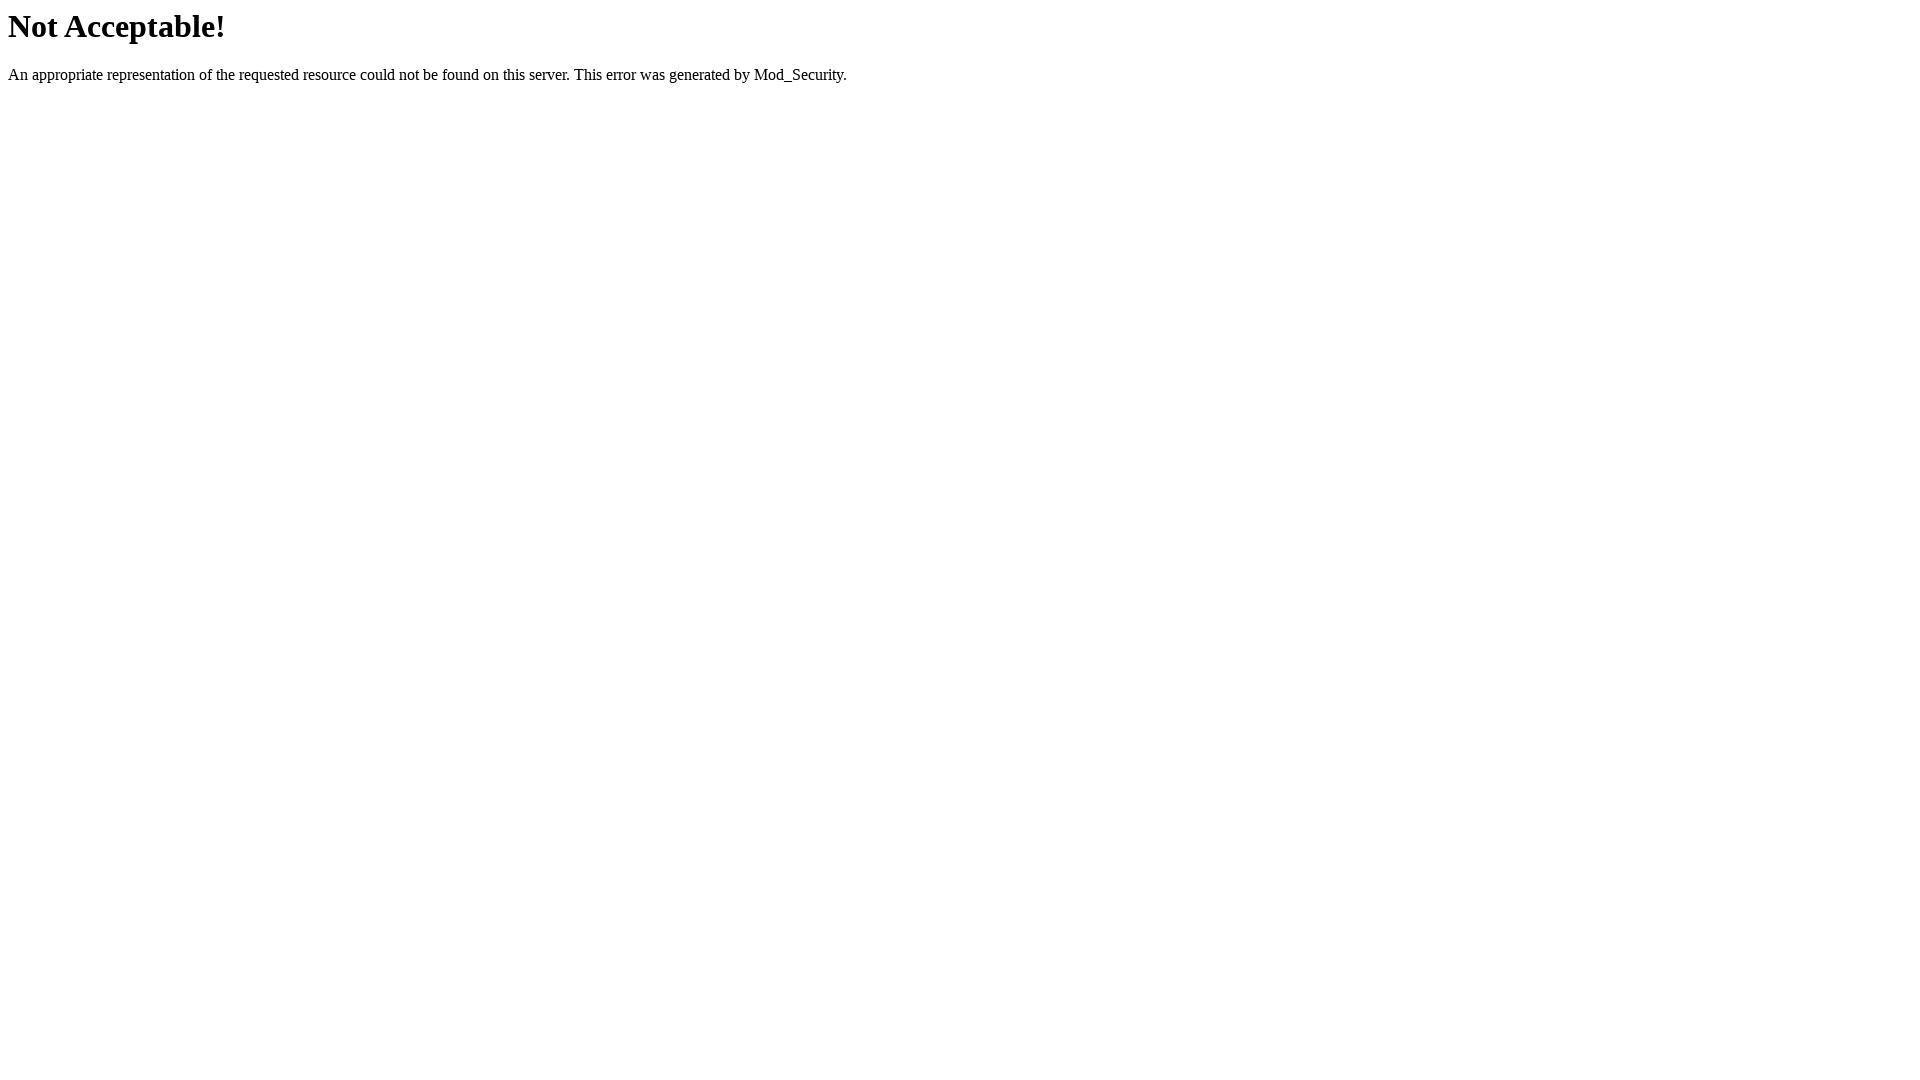